Tests the Text Box form validation on DemoQA by entering a valid name but invalid email, submitting the form, and verifying the email field shows an error state

Starting URL: https://demoqa.com

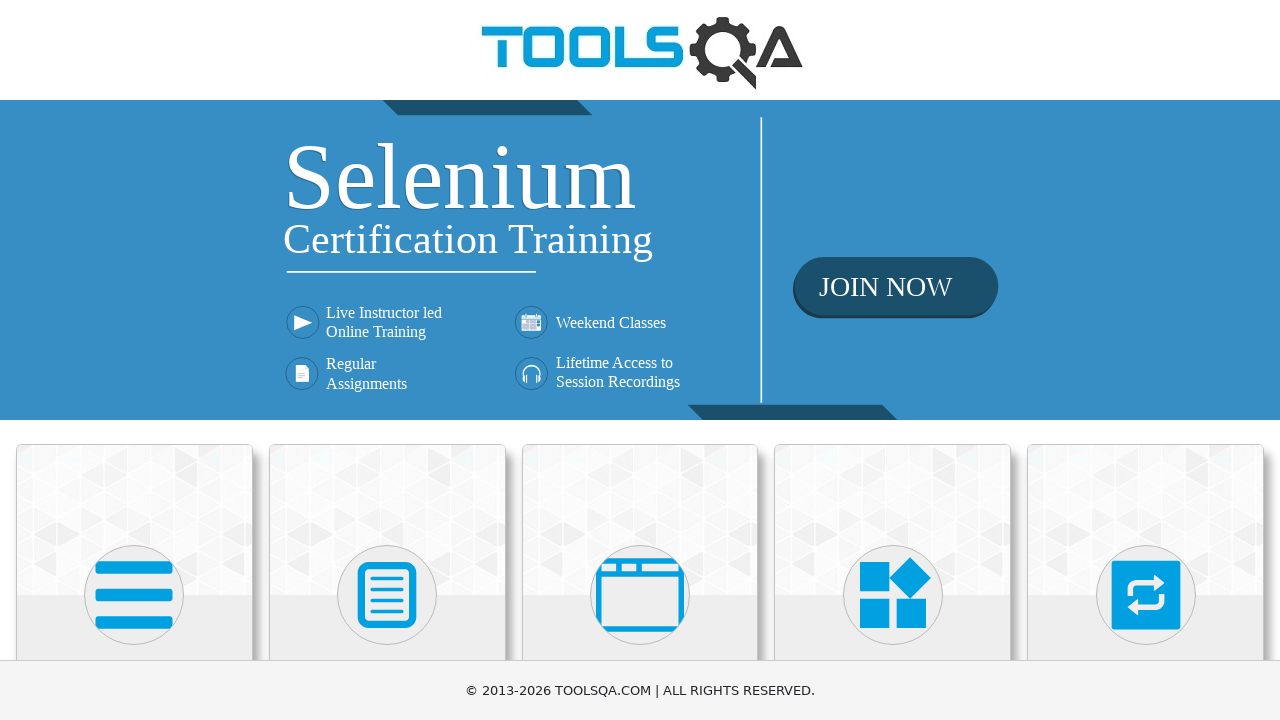

Clicked Elements section at (134, 360) on text=Elements
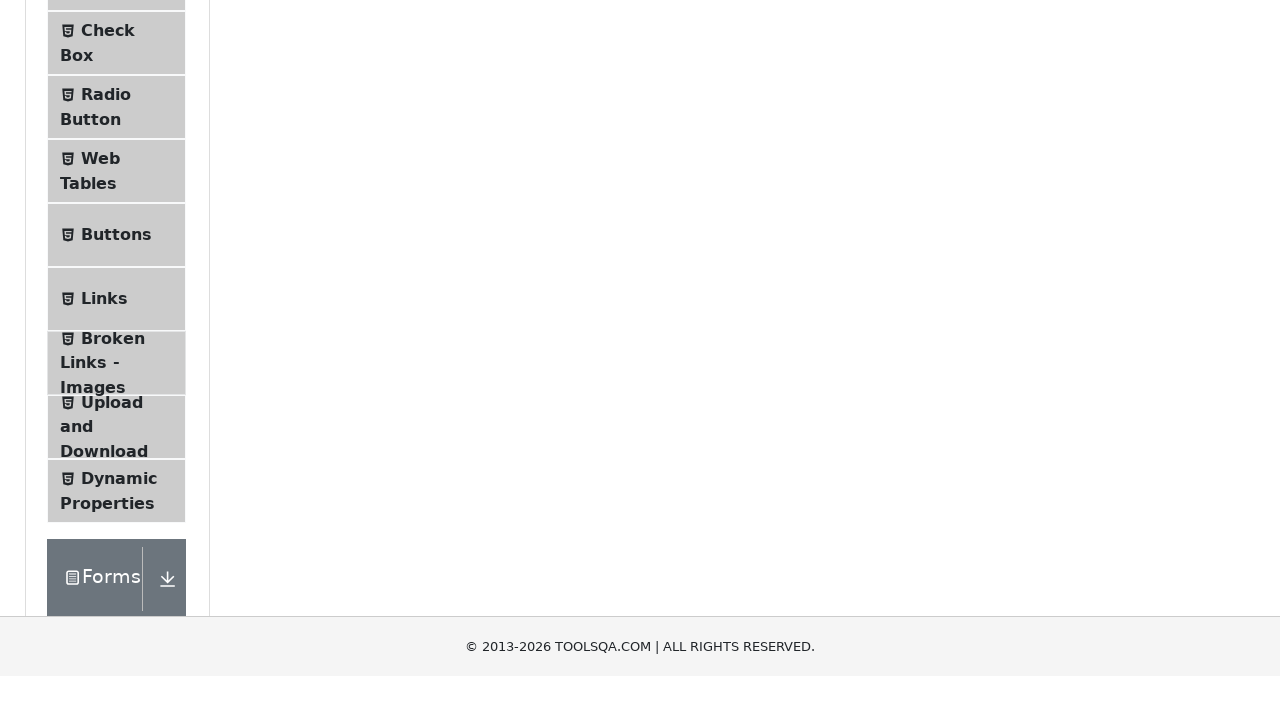

Elements page loaded with left panel visible
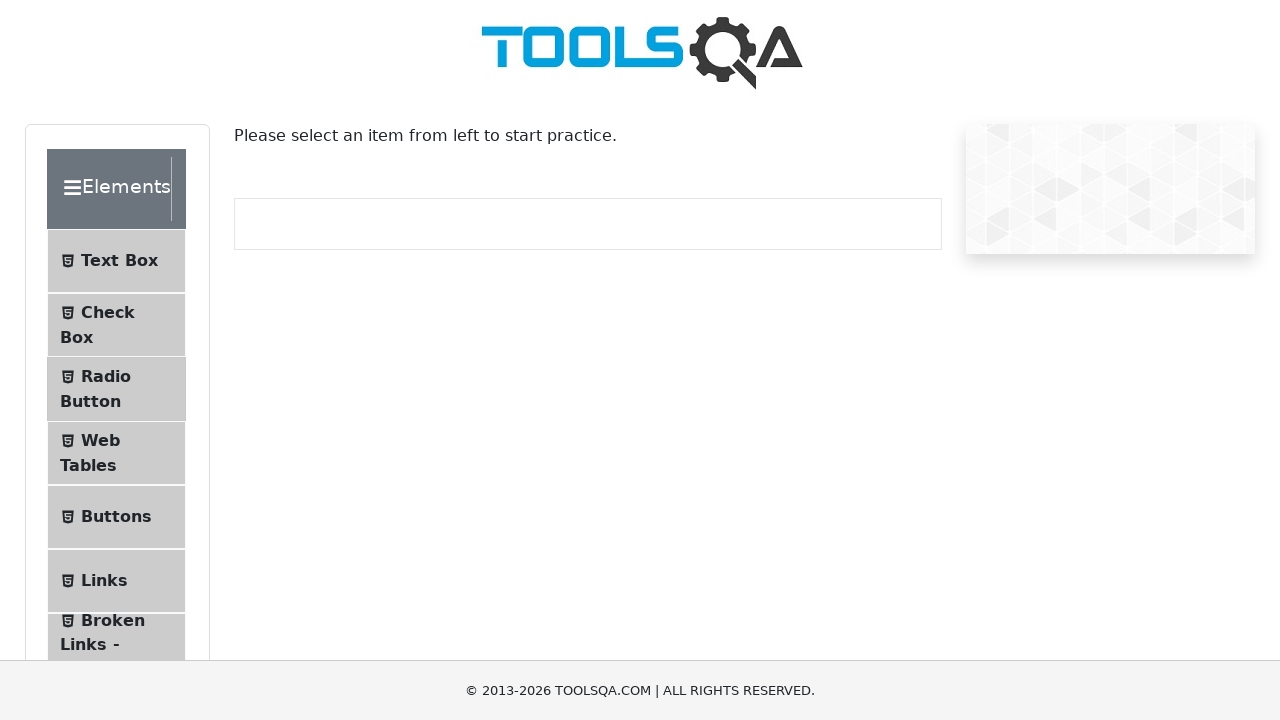

Clicked Text Box option at (119, 261) on text=Text Box
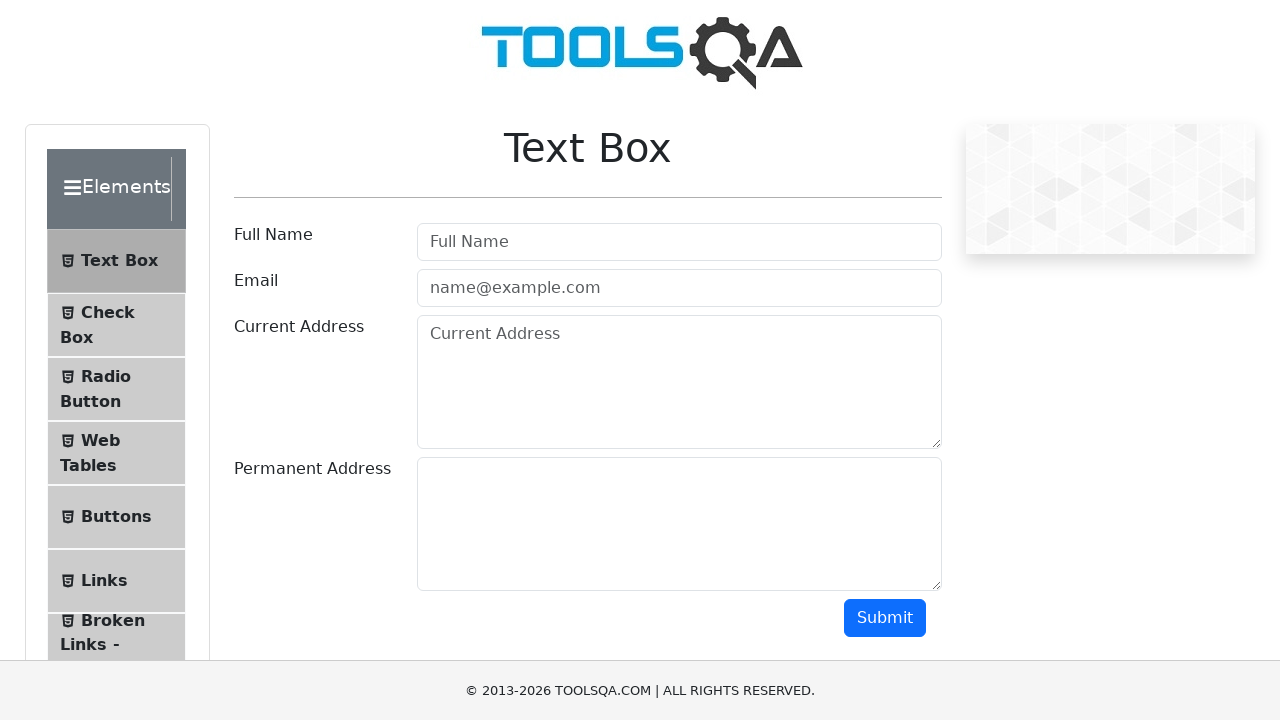

Text Box form loaded with username field visible
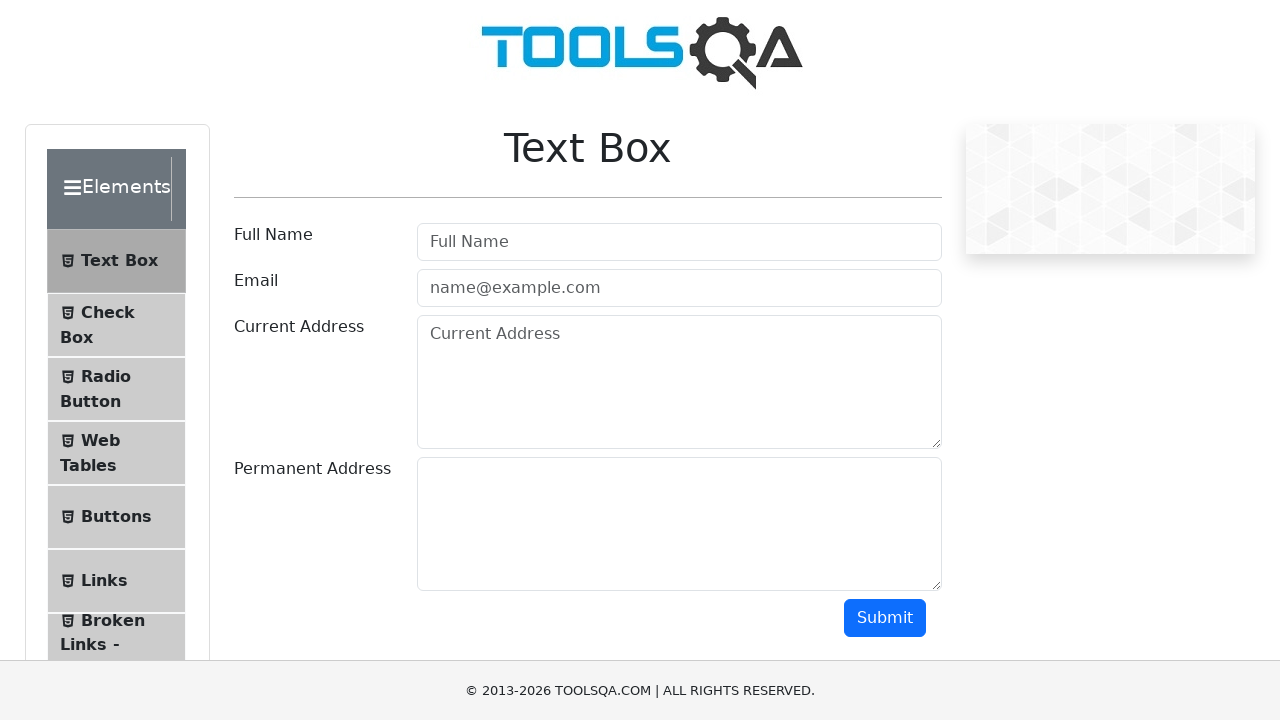

Filled username field with 'Jane Smith' on #userName
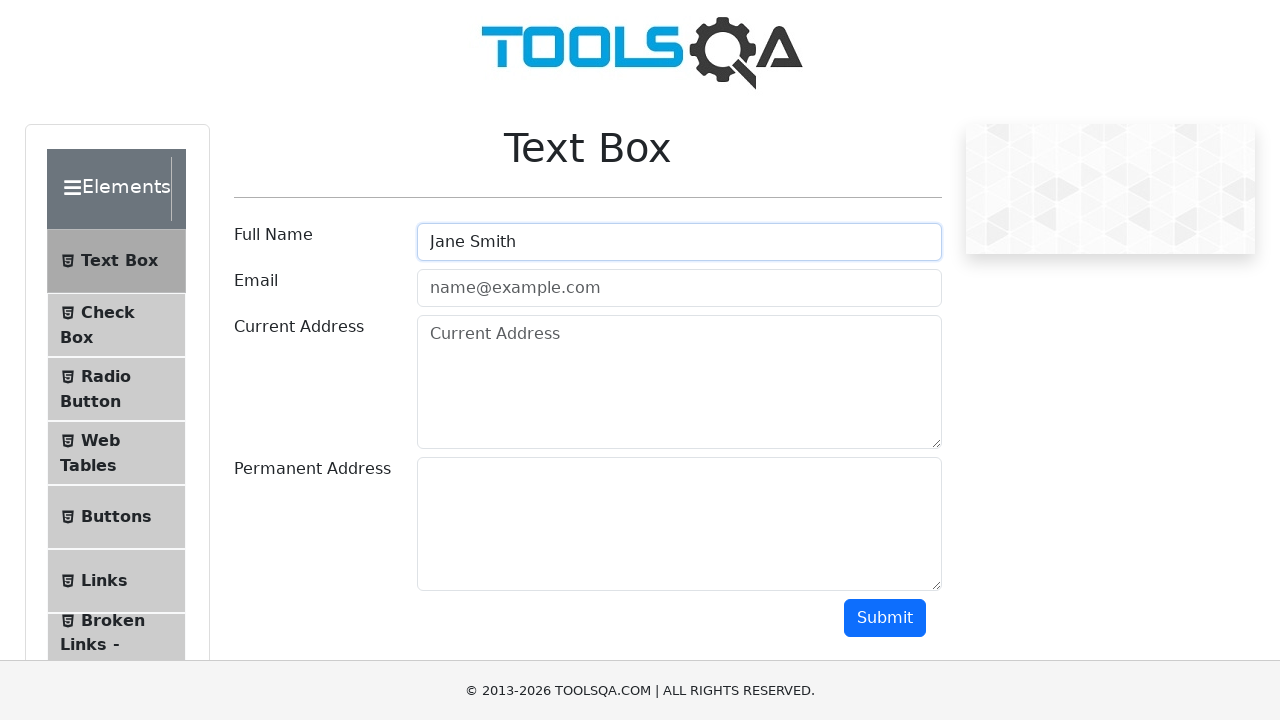

Filled email field with invalid email 'invalid-email-format' on #userEmail
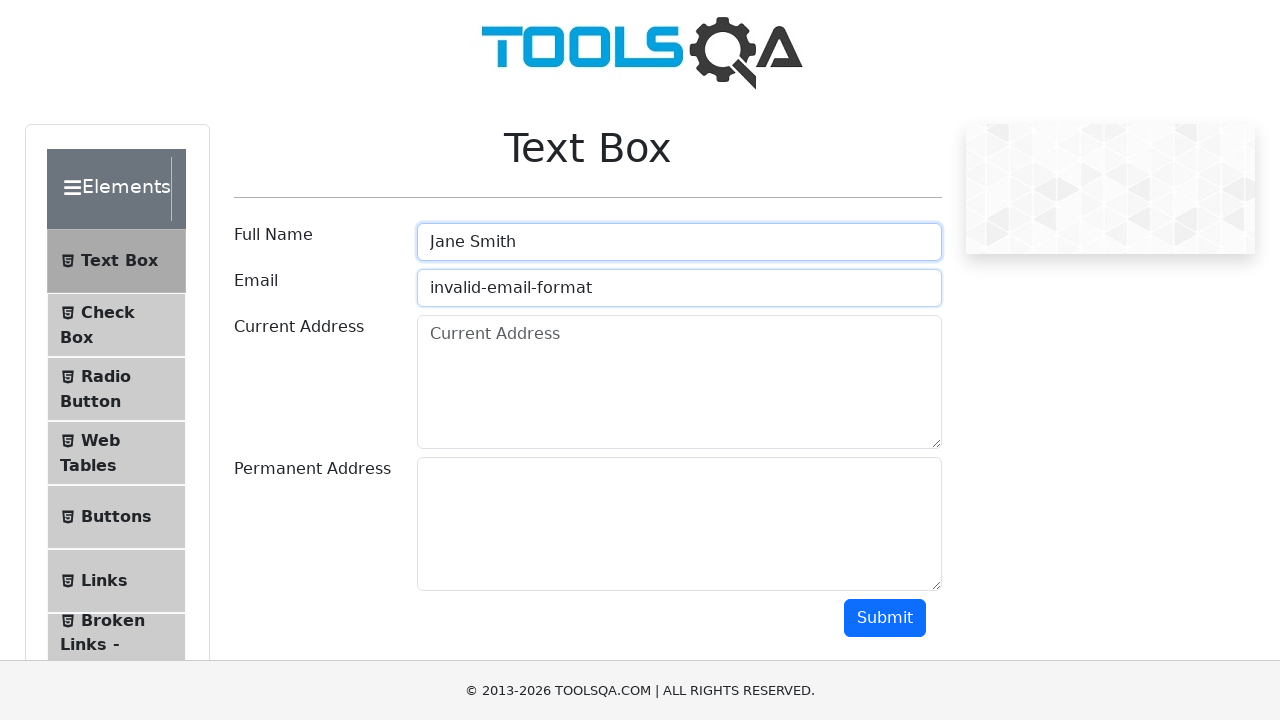

Clicked submit button to submit form with invalid email at (885, 618) on #submit
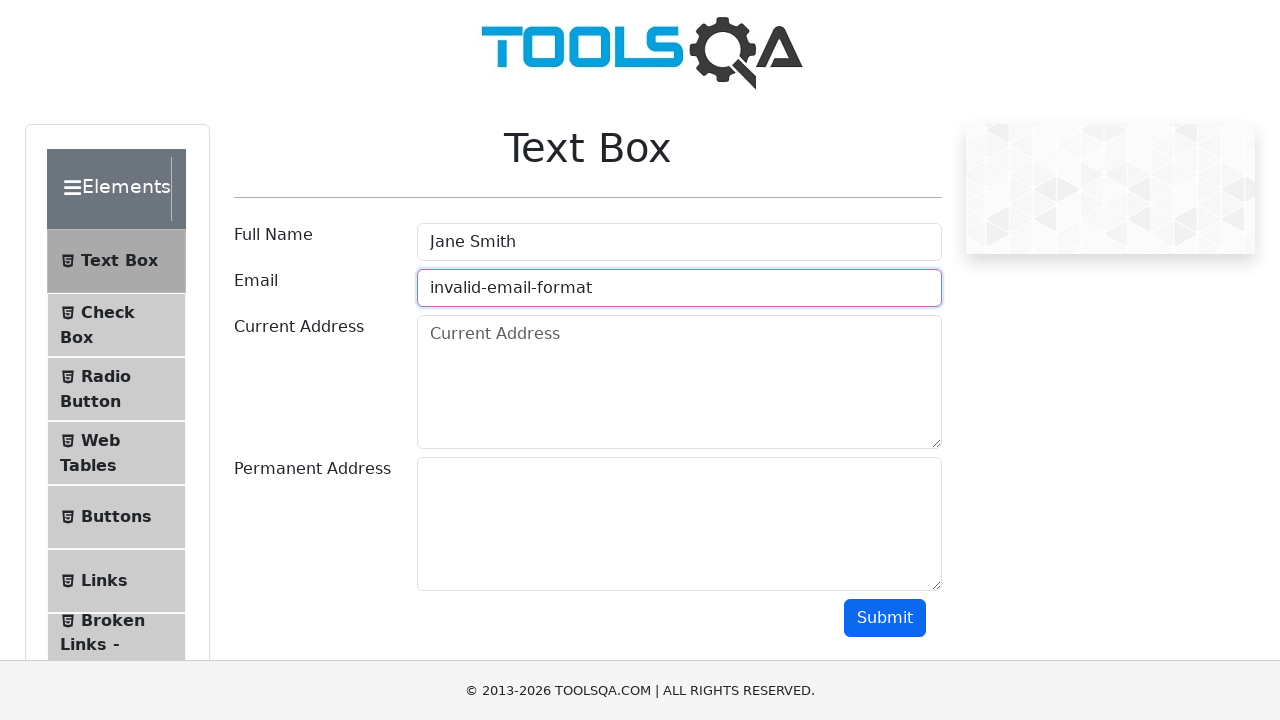

Waited 500ms for form validation
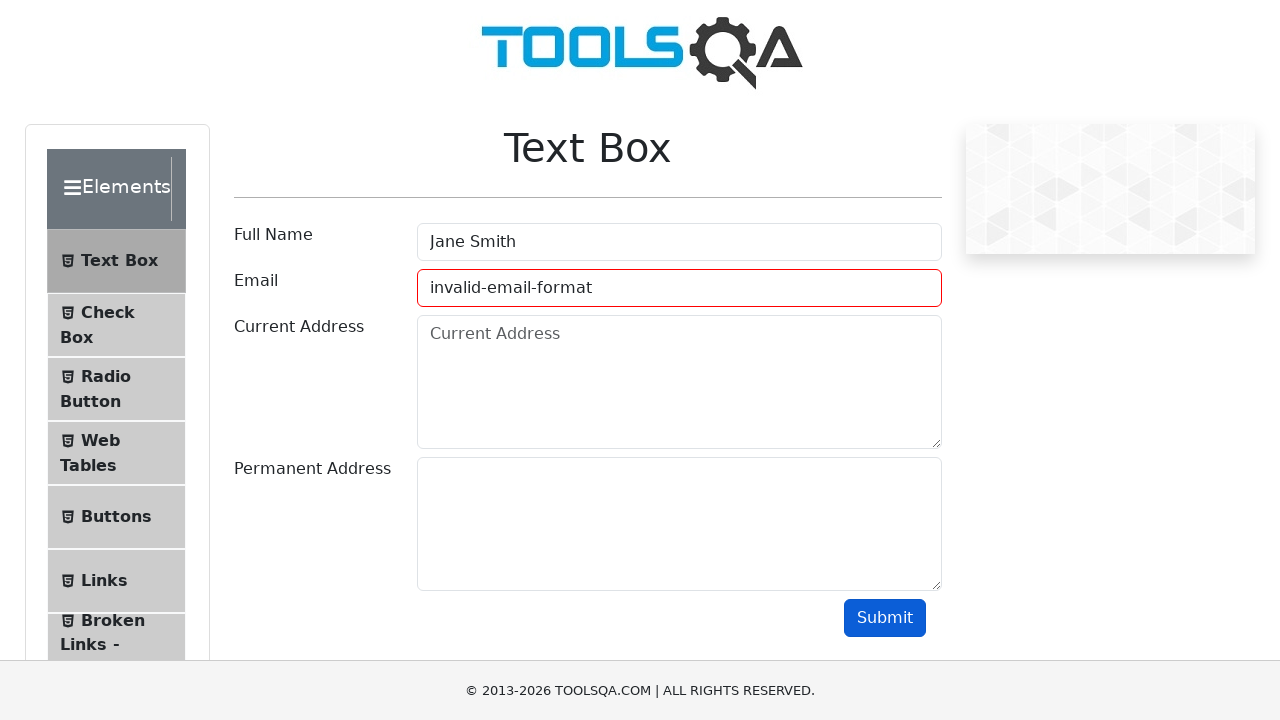

Verified output section is not visible (form validation failed as expected)
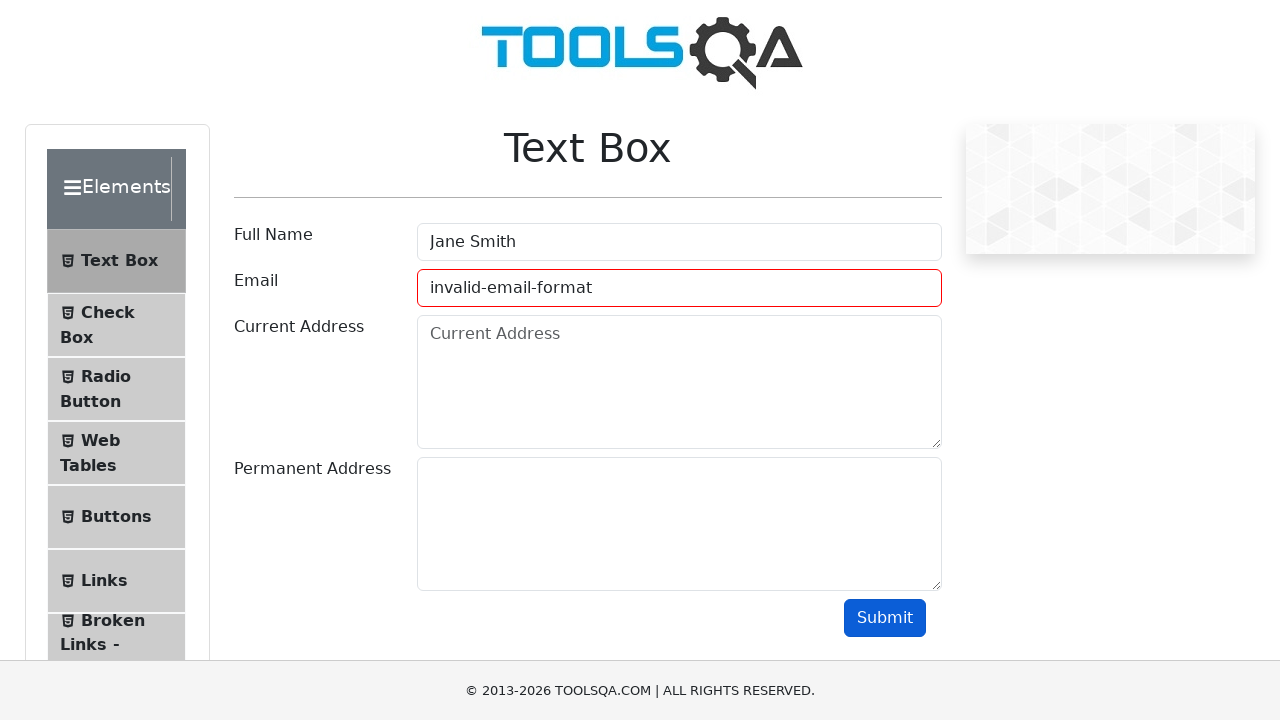

Located email input field
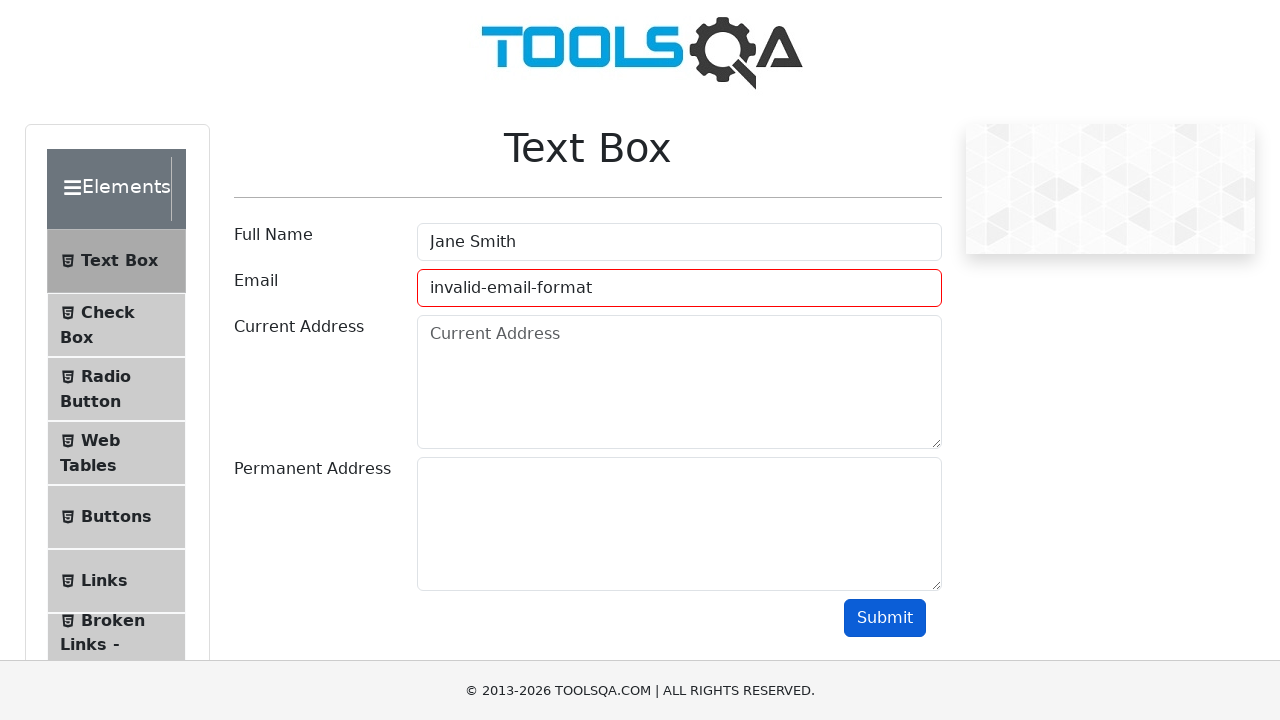

Verified email field has 'field-error' class indicating validation error
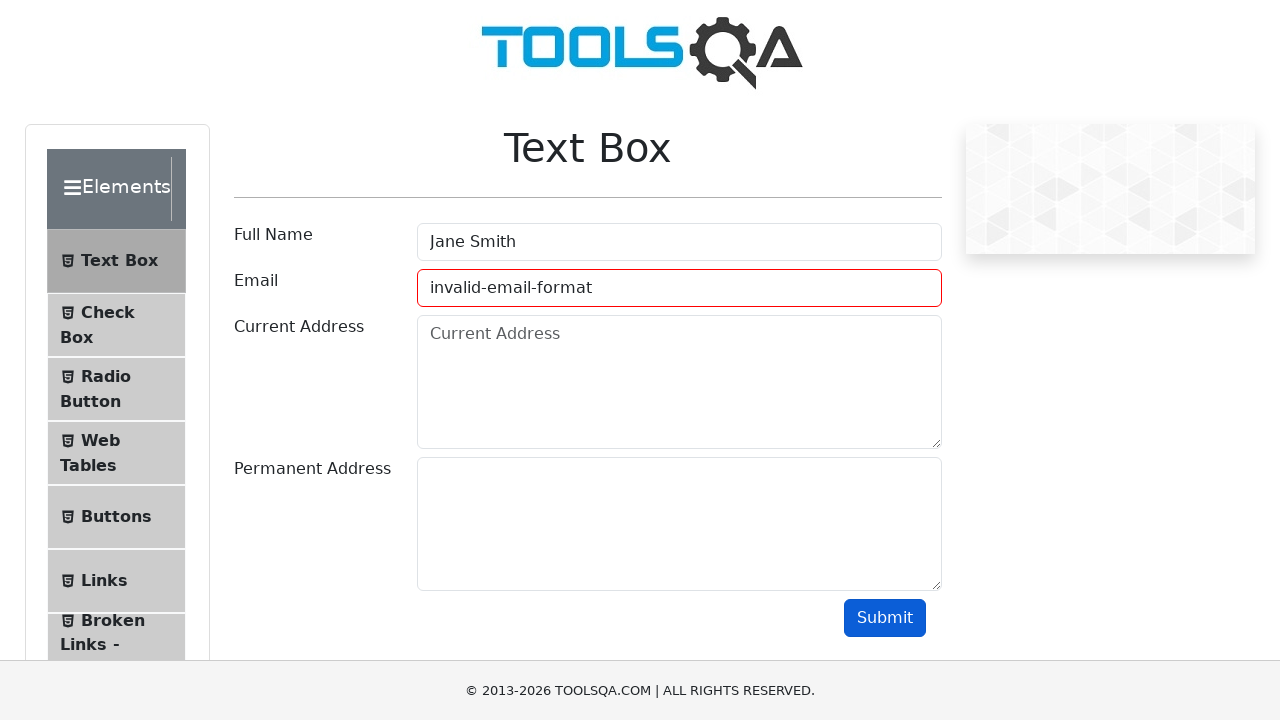

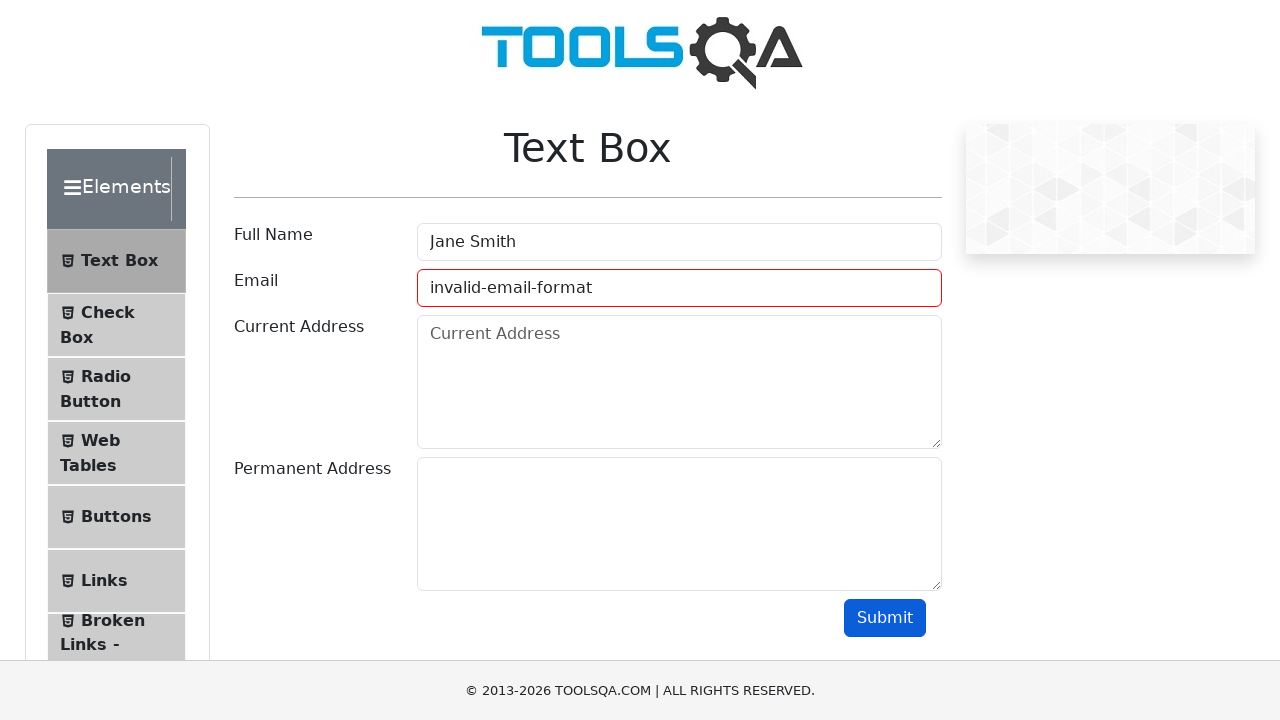